Tests navigation back to home page by opening the menu and clicking the Home button from the home page.

Starting URL: https://katalon-demo-cura.herokuapp.com/

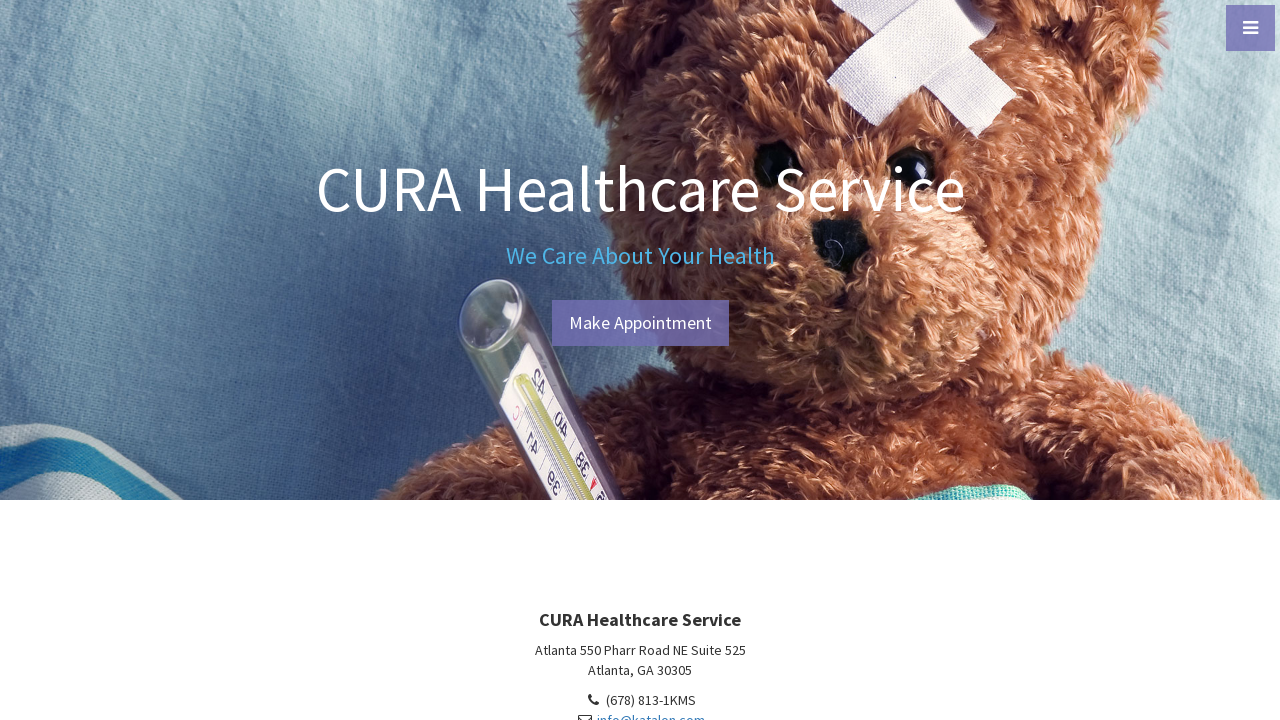

Clicked menu toggle button at (1250, 28) on #menu-toggle
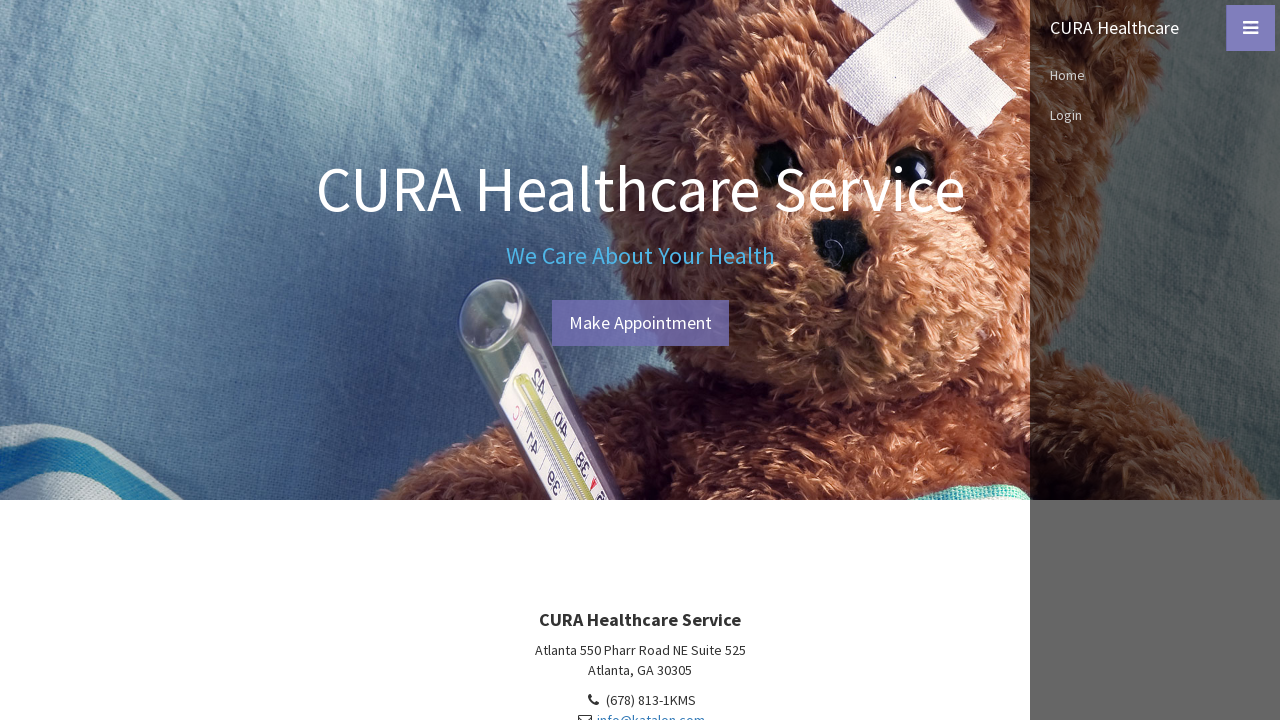

Clicked Home button in menu at (1155, 75) on xpath=//a[text()='Home']
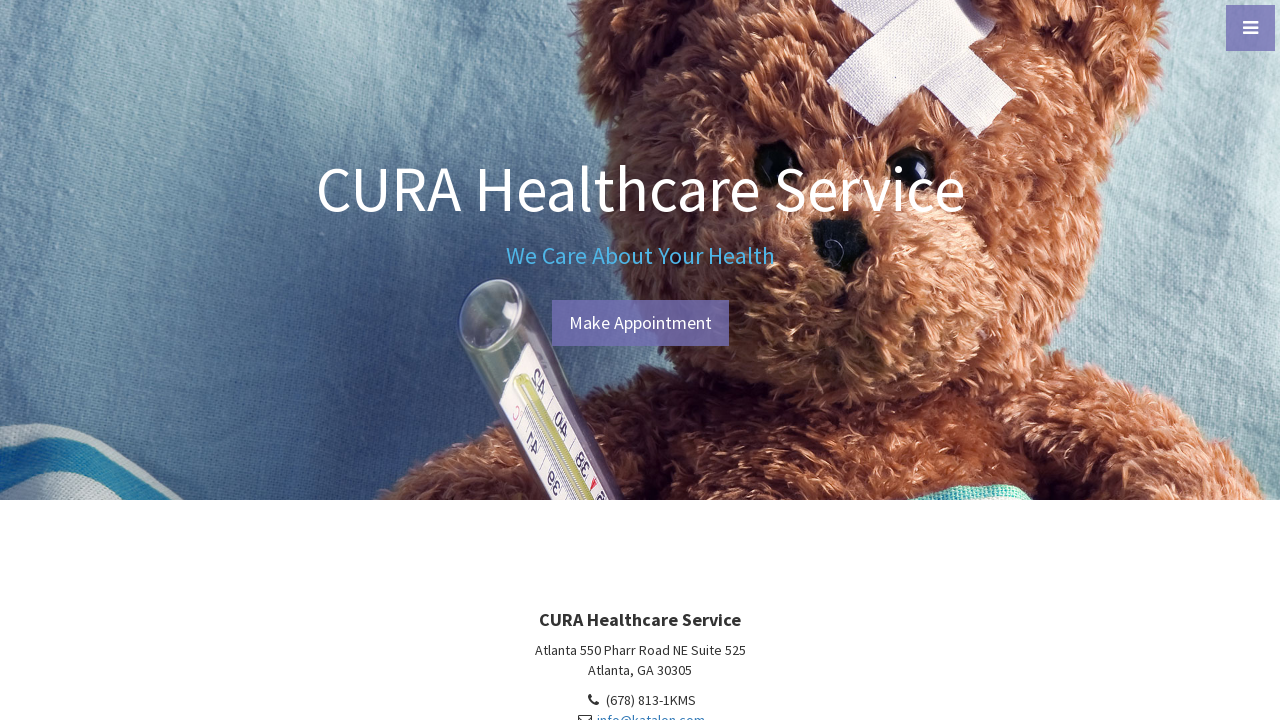

Verified navigation back to home page
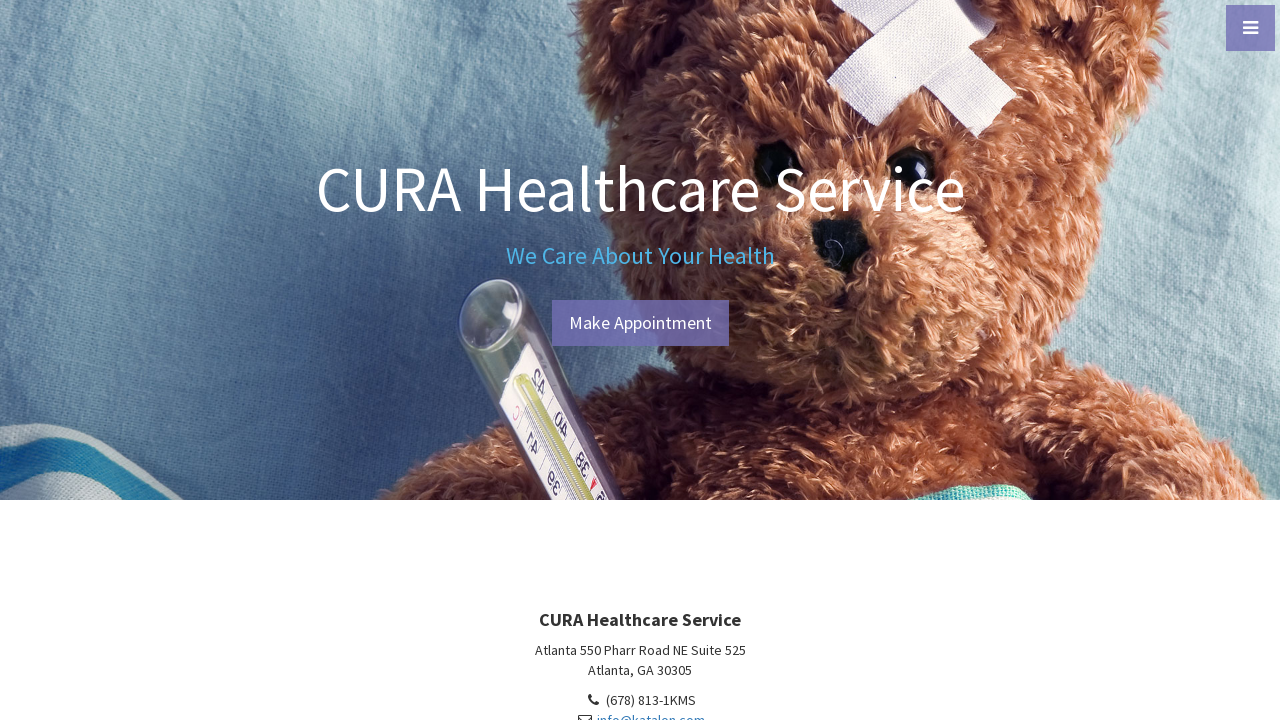

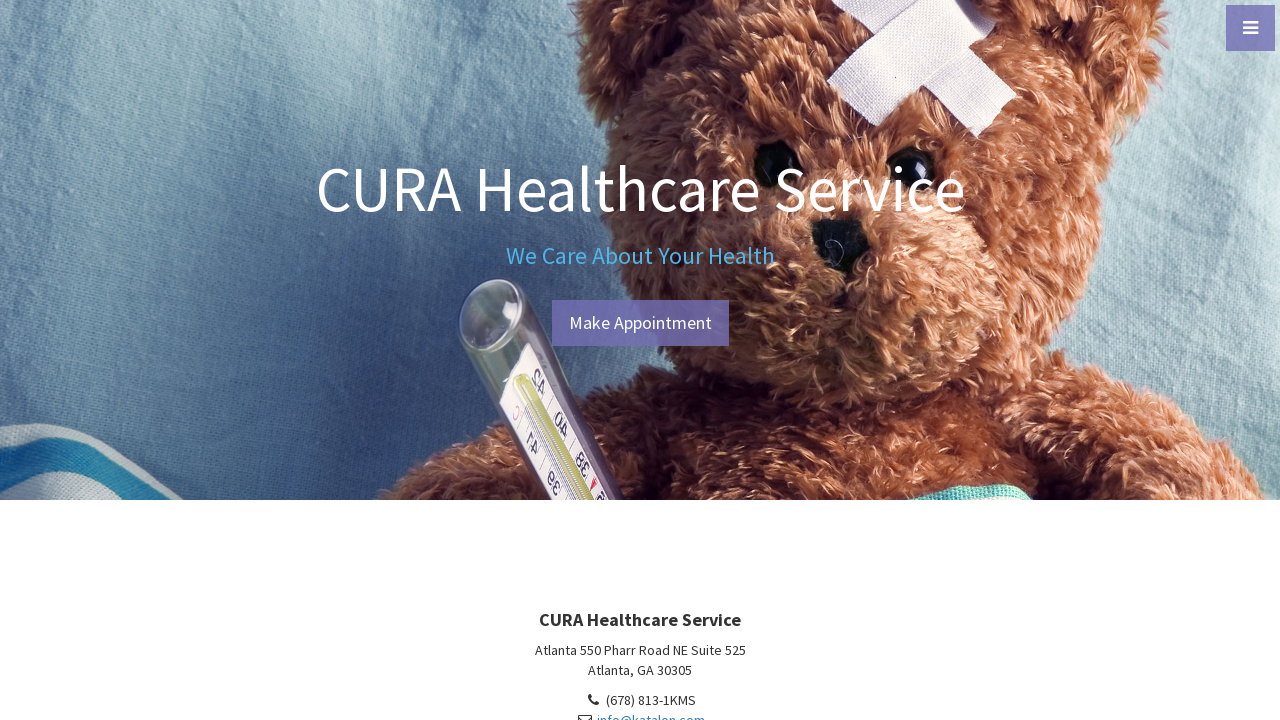